Tests a registration form by filling in three required fields (first name, last name, email) and verifying successful registration message

Starting URL: https://suninjuly.github.io/registration1.html

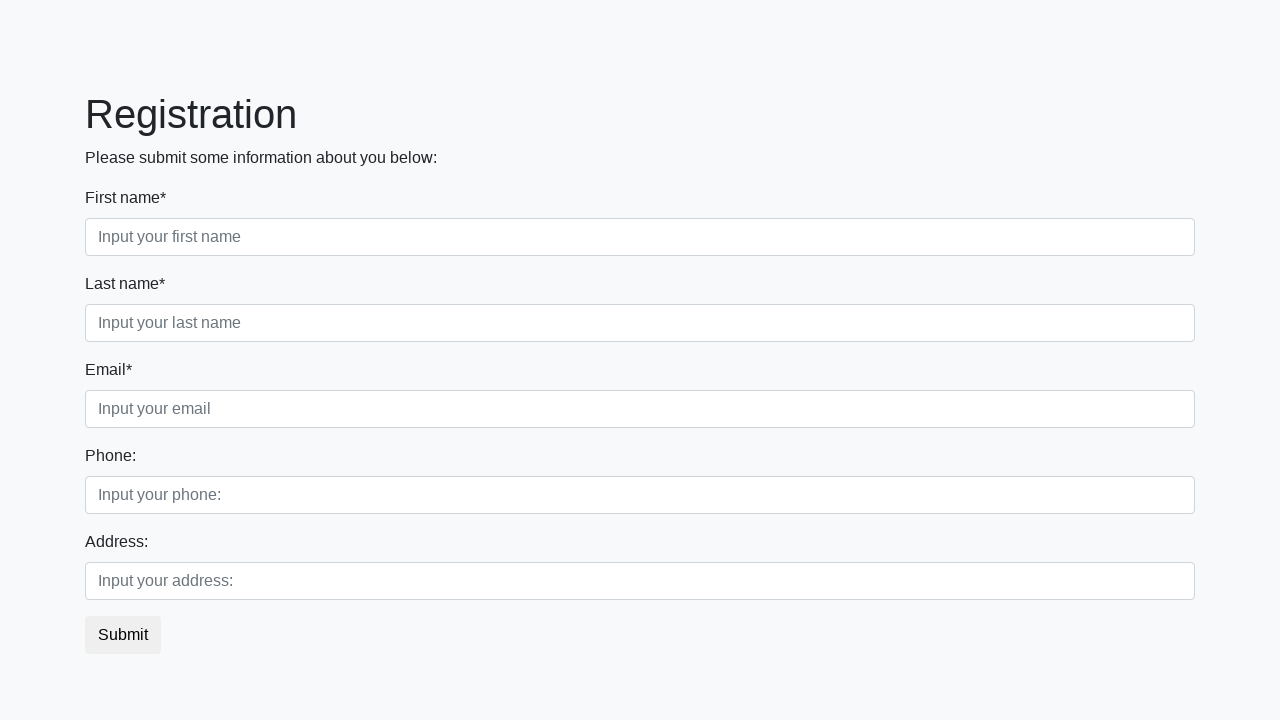

Filled first name field with 'name' on div.first_block > div.form-group.first_class > input.form-control.first
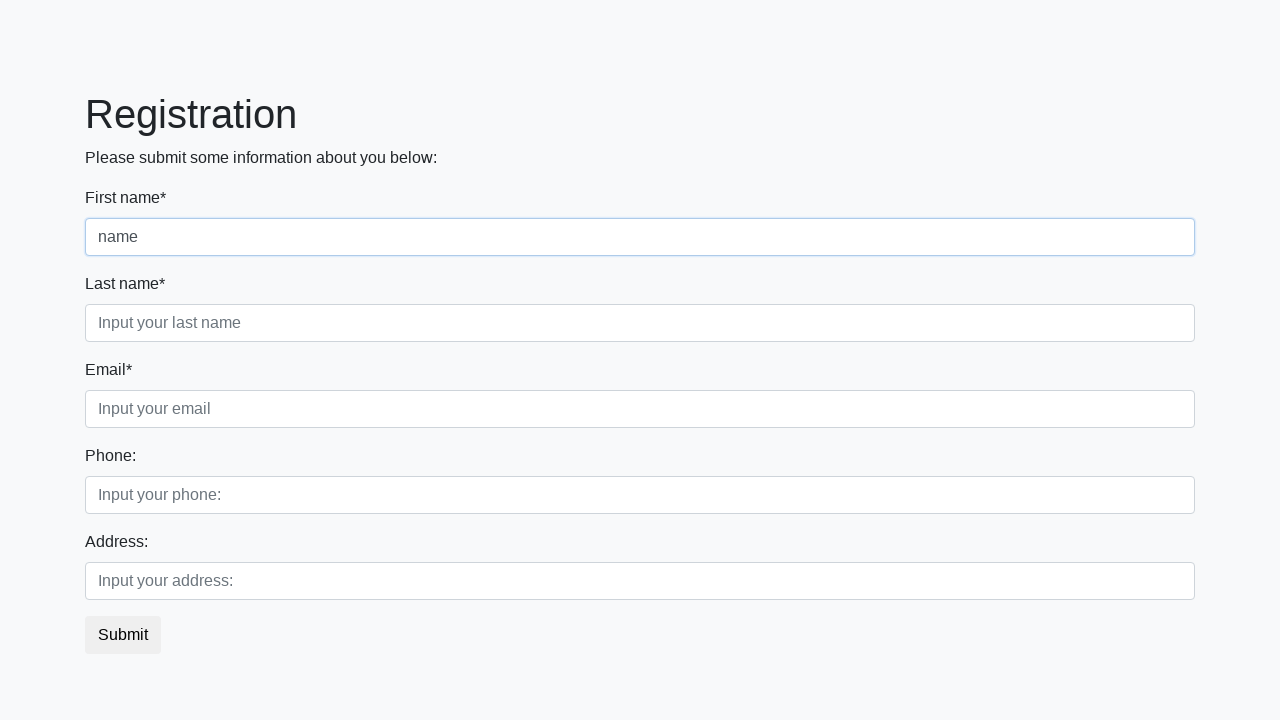

Filled last name field with 'name' on div.first_block > div.form-group.second_class > input.form-control.second
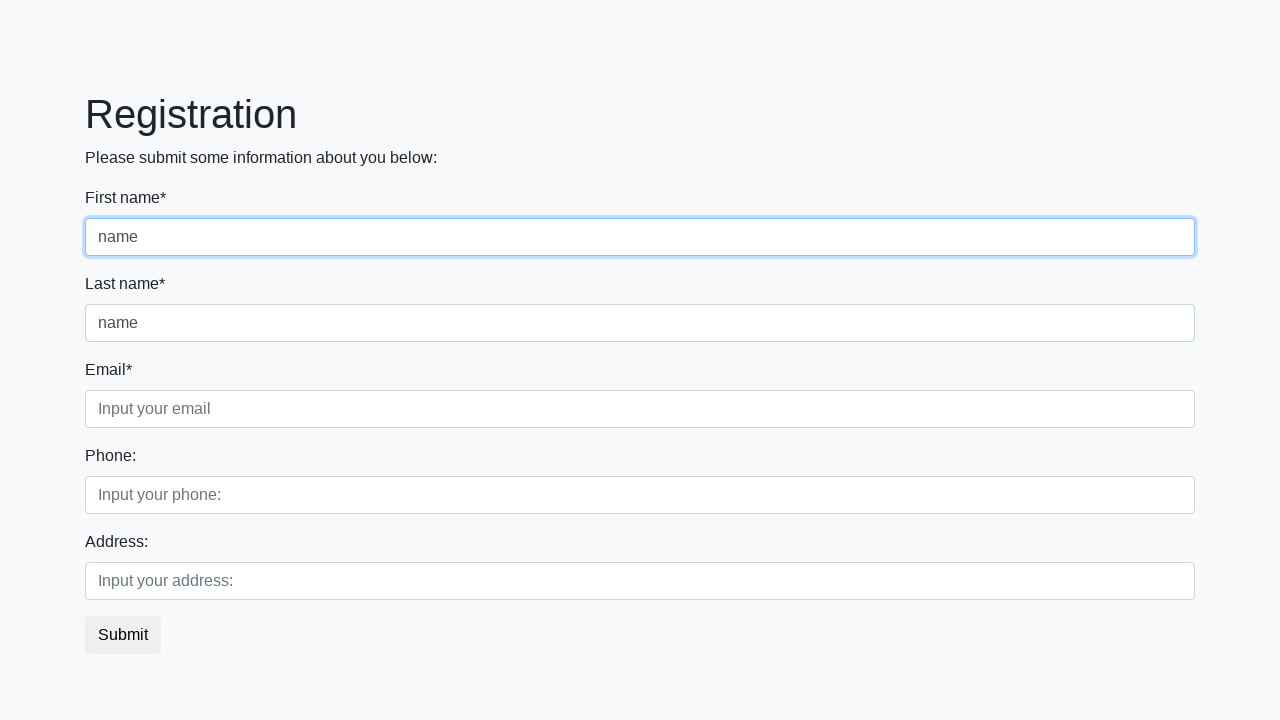

Filled email field with 'name' on div.first_block > div.form-group.third_class > input.form-control.third
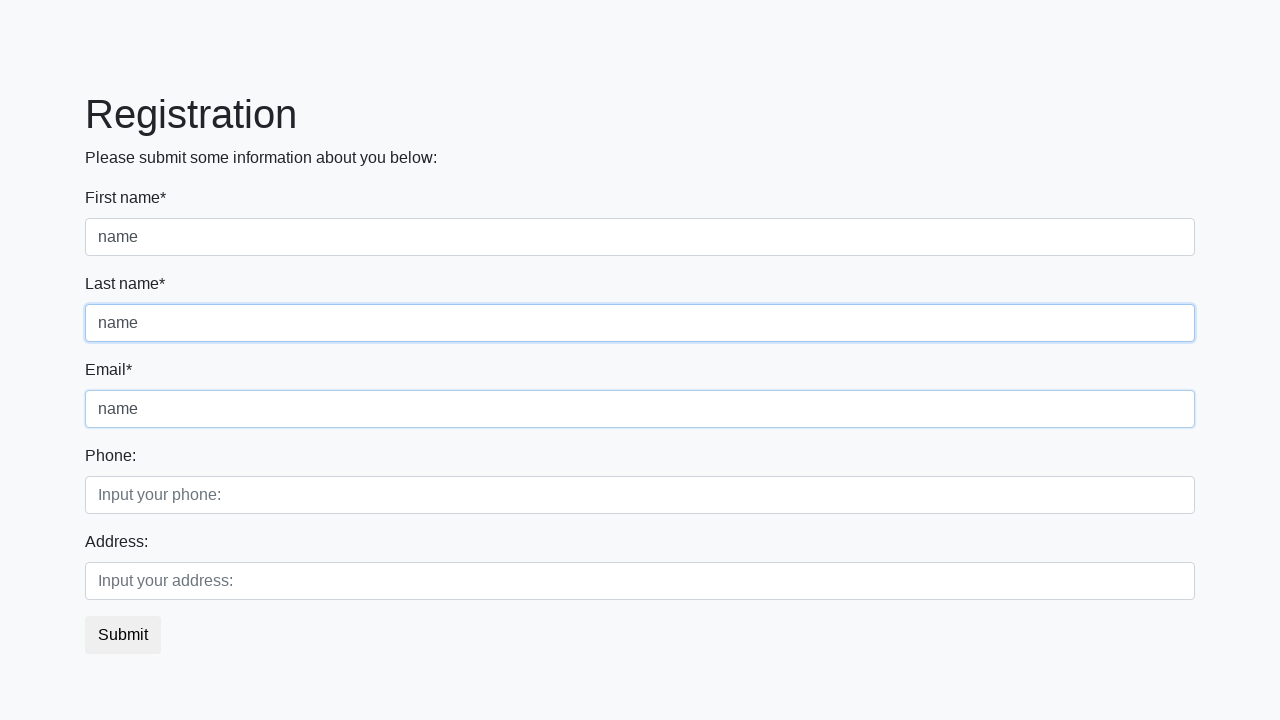

Clicked submit button to register at (123, 635) on button.btn.btn-default
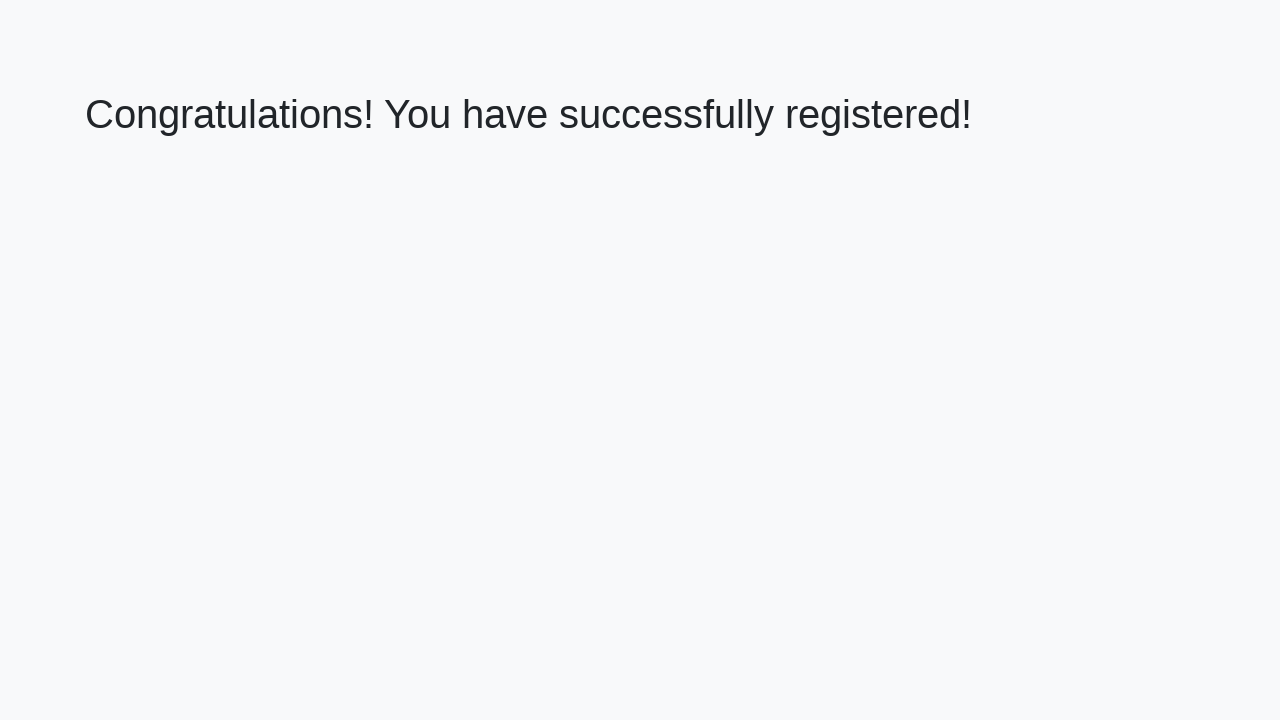

Registration confirmation page loaded
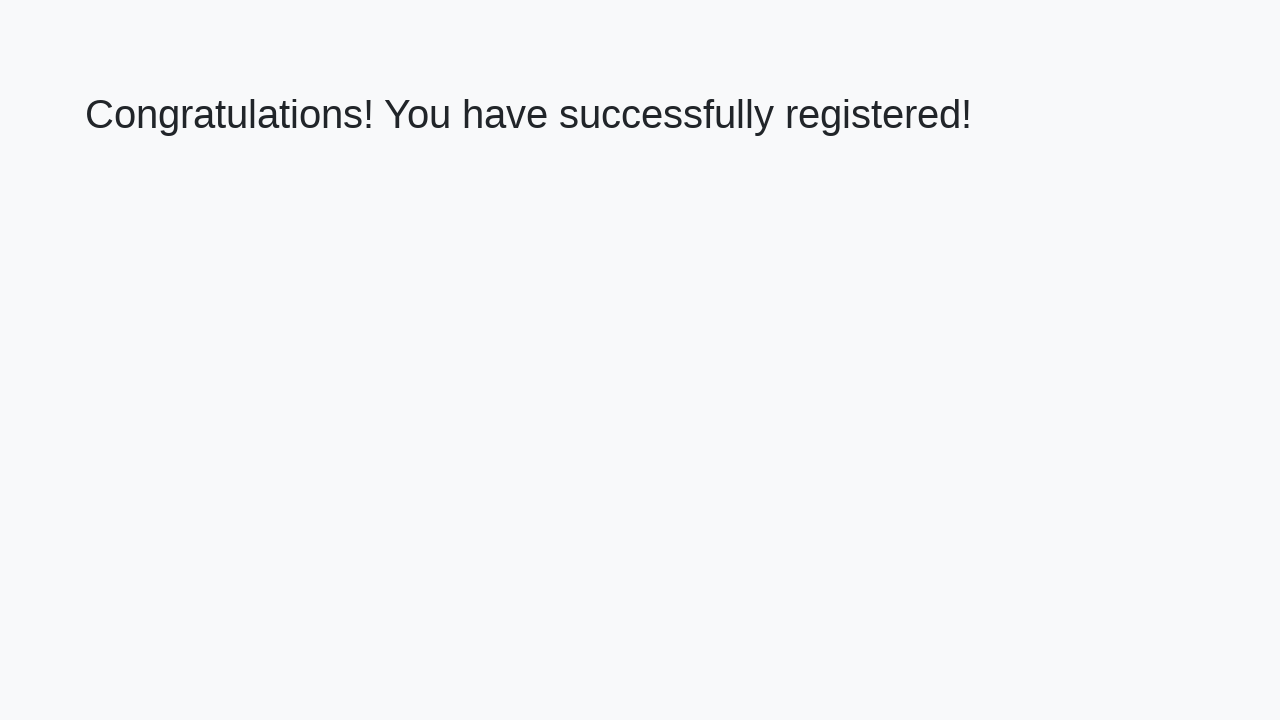

Retrieved success message text
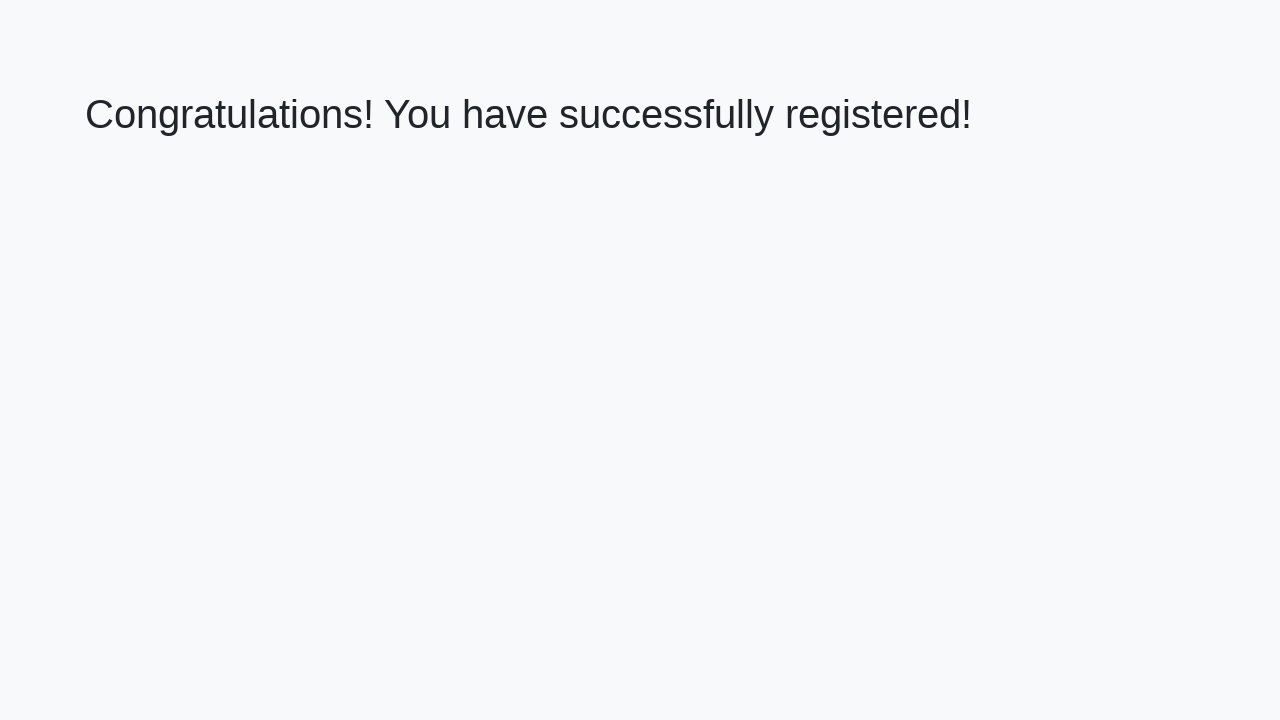

Verified success message: 'Congratulations! You have successfully registered!'
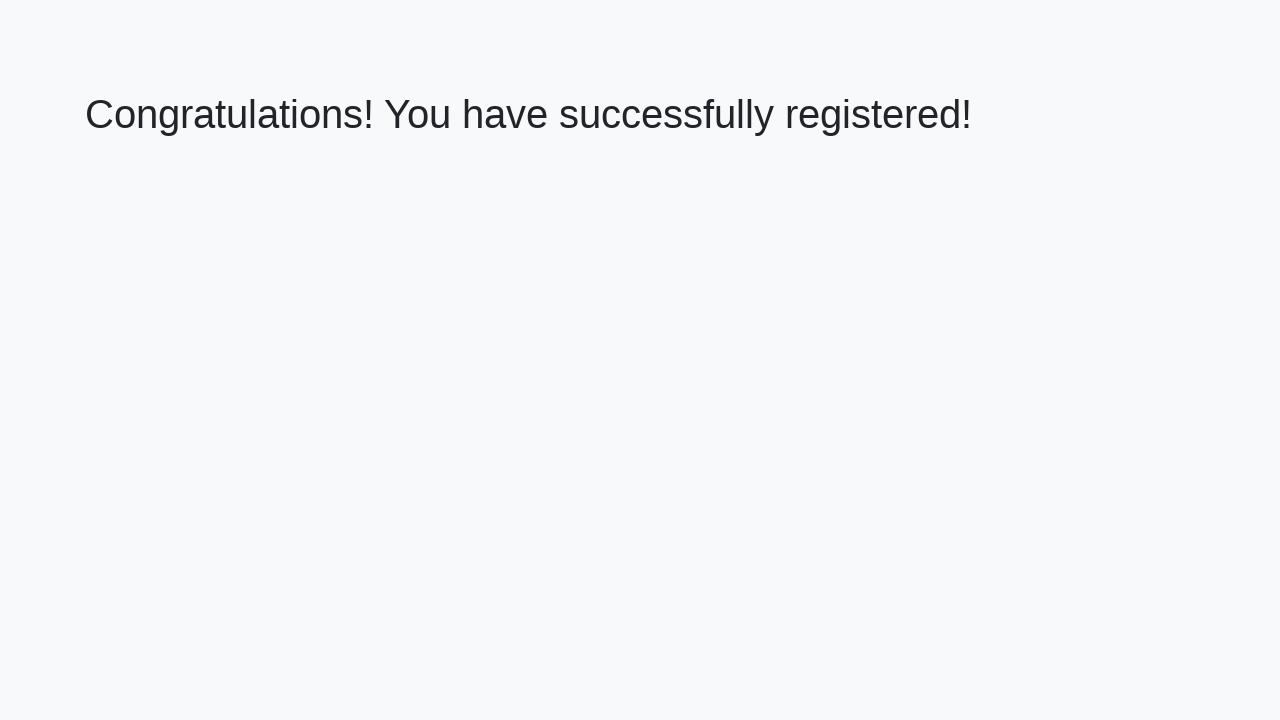

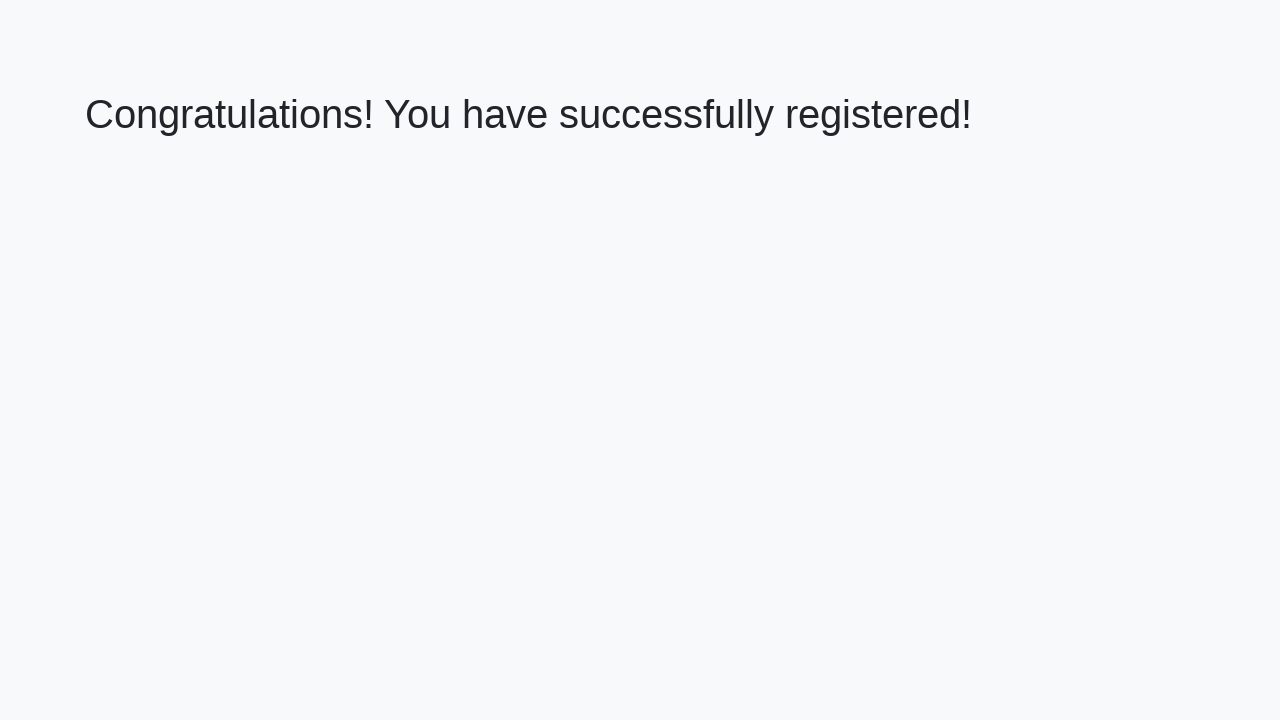